Tests checkbox handling functionality by verifying initial checkbox state, clicking it, and confirming the state changes to selected on a practice website.

Starting URL: https://rahulshettyacademy.com/dropdownsPractise/

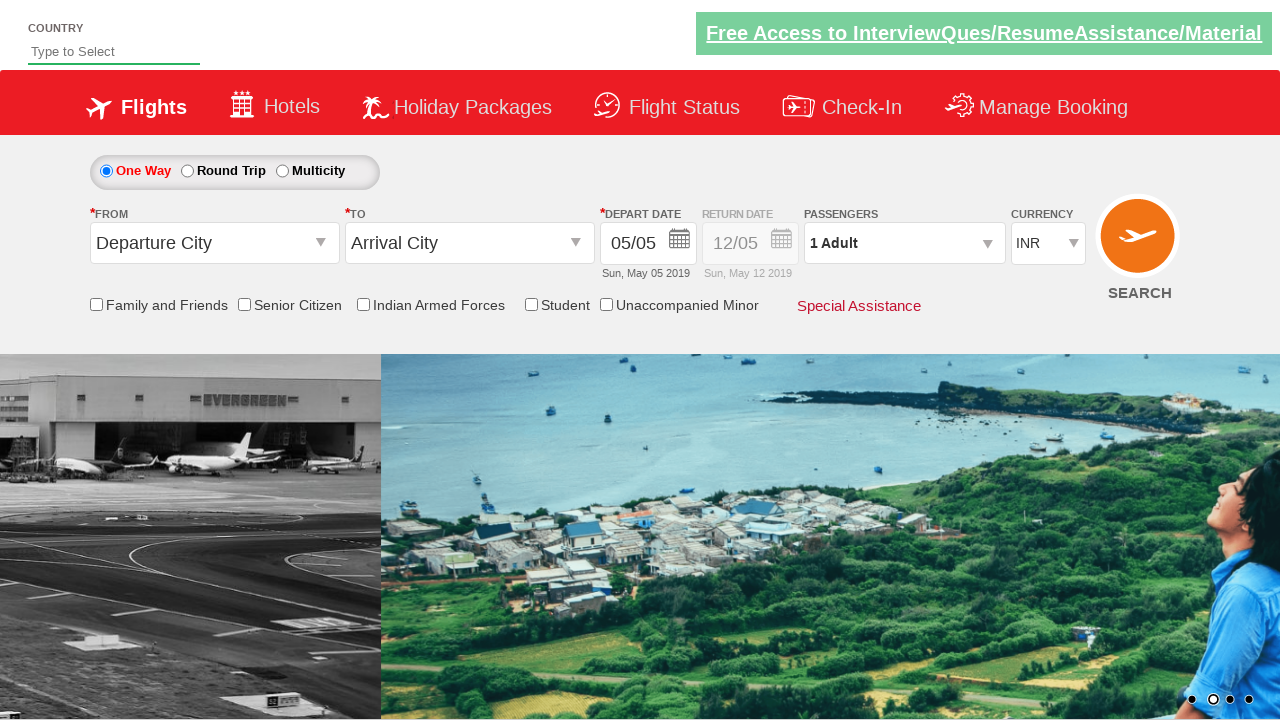

Verified checkbox is initially unchecked
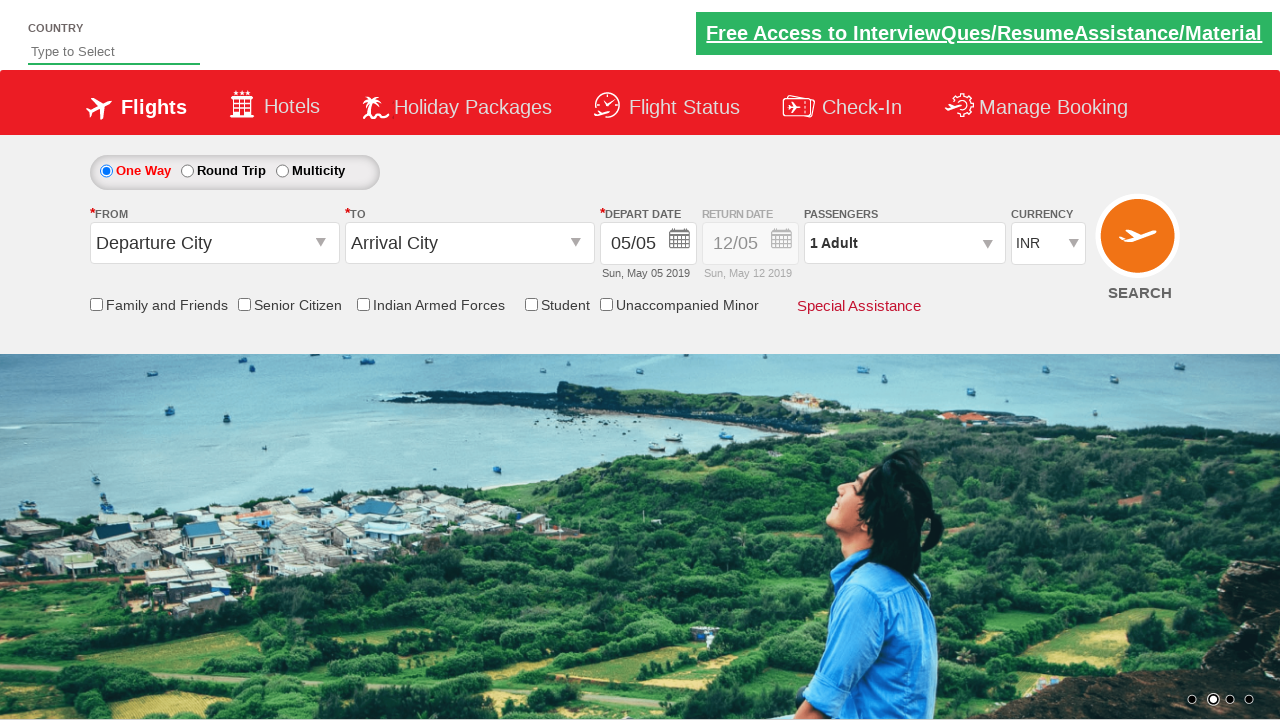

Clicked checkbox to select it at (96, 304) on input#ctl00_mainContent_chk_friendsandfamily
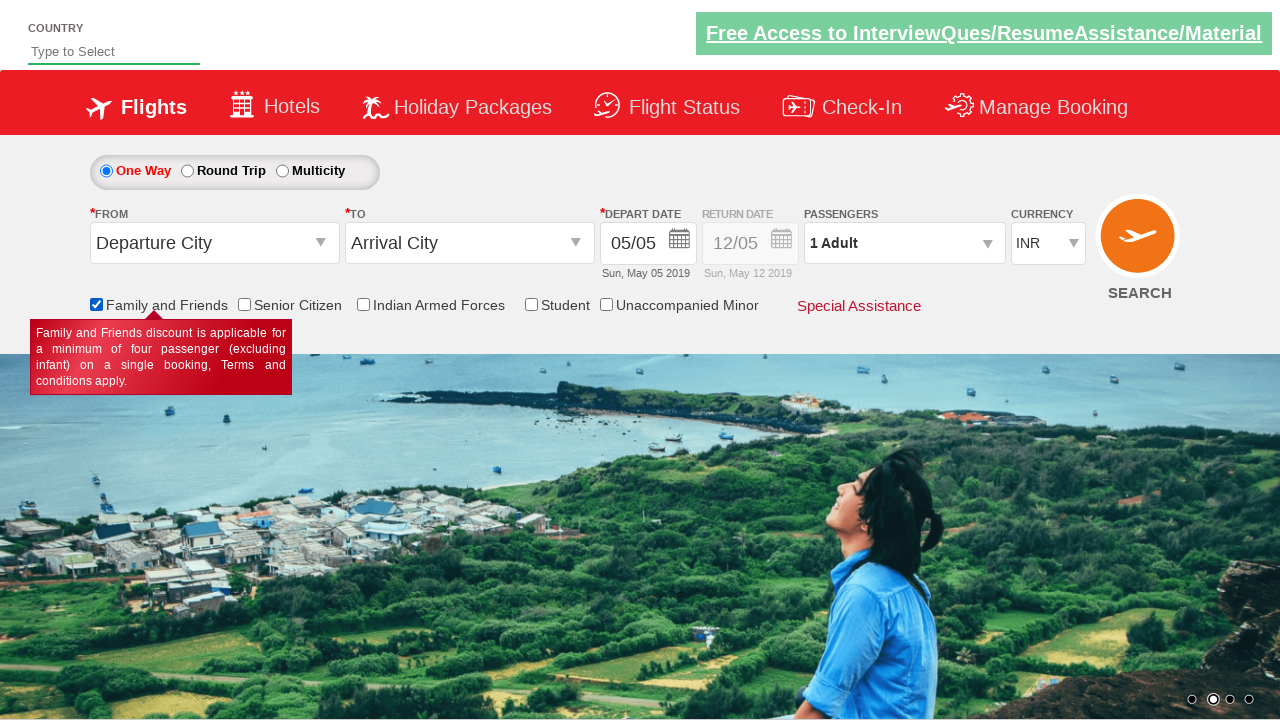

Waited 2 seconds for UI updates
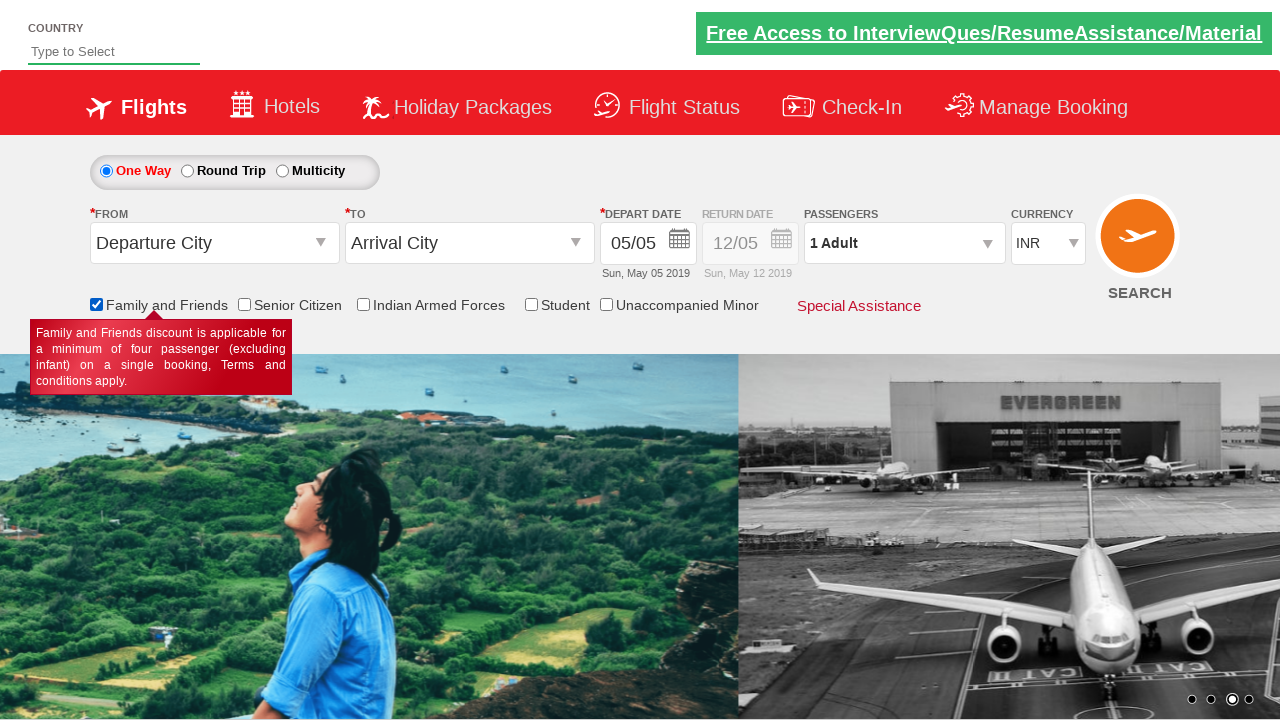

Verified checkbox is now checked
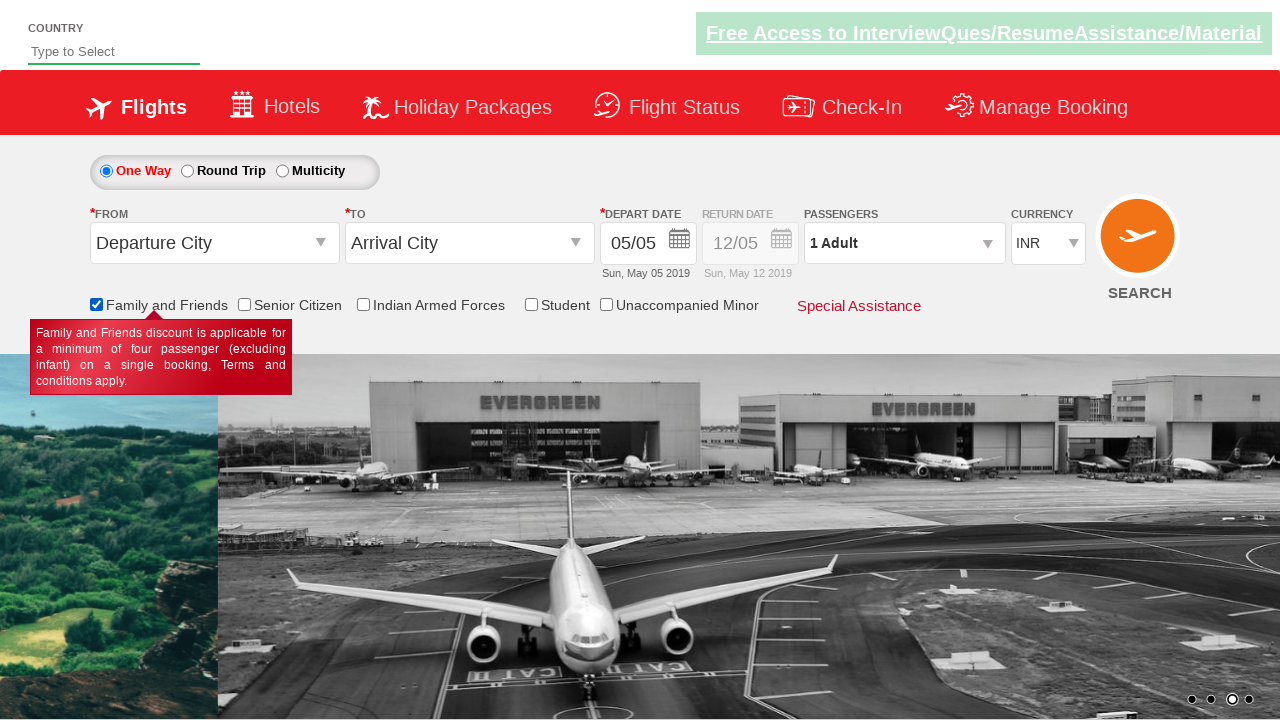

Verified 6 checkboxes exist on the page
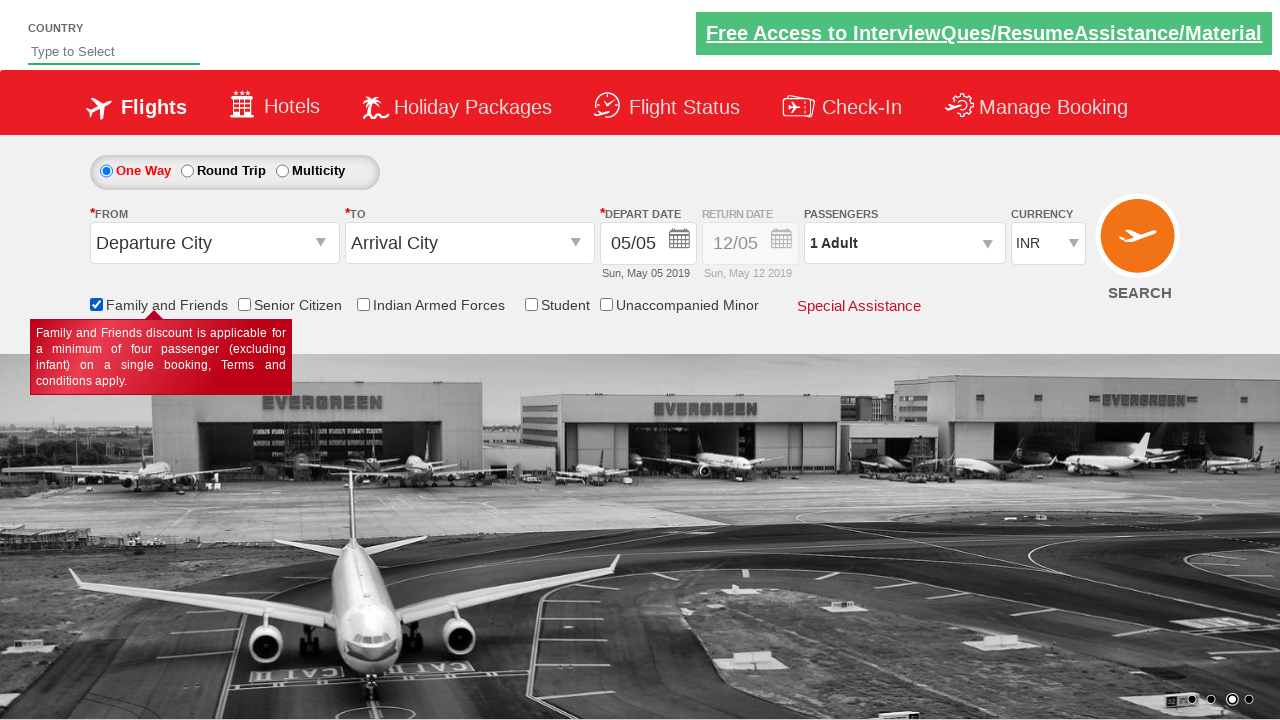

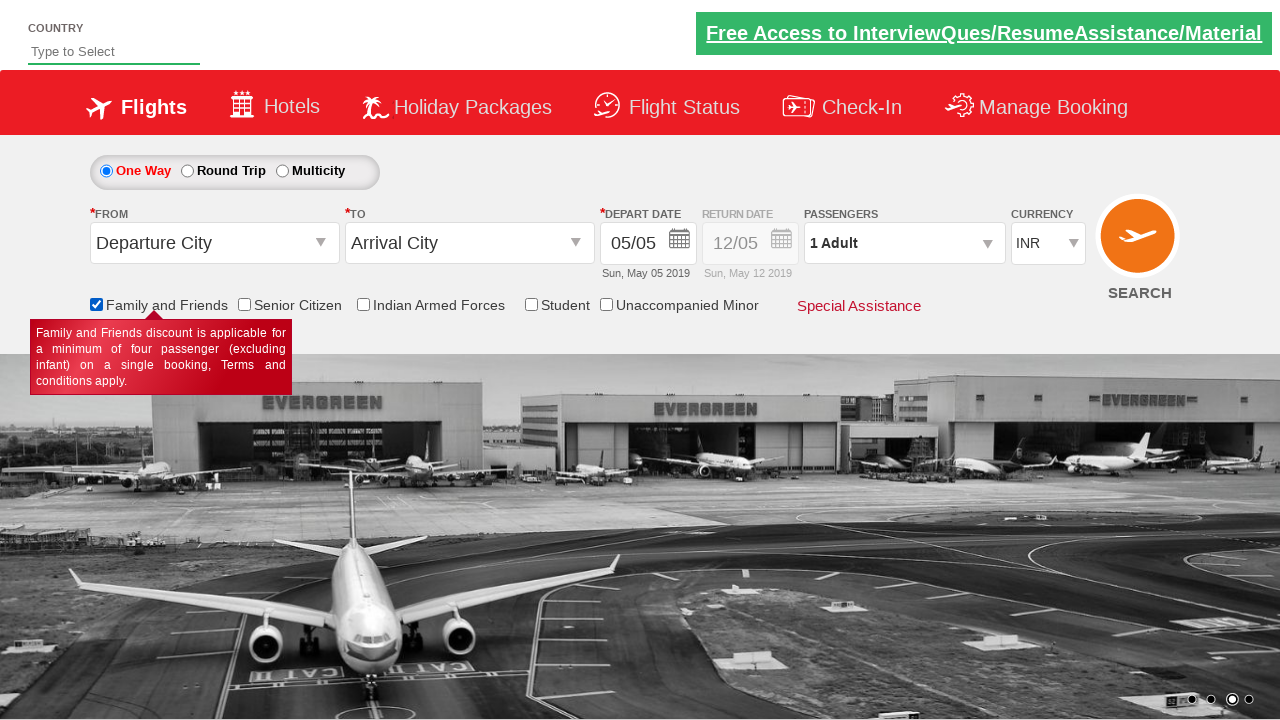